Navigates to Automation Exercise homepage and verifies the page loads successfully

Starting URL: http://automationexercise.com

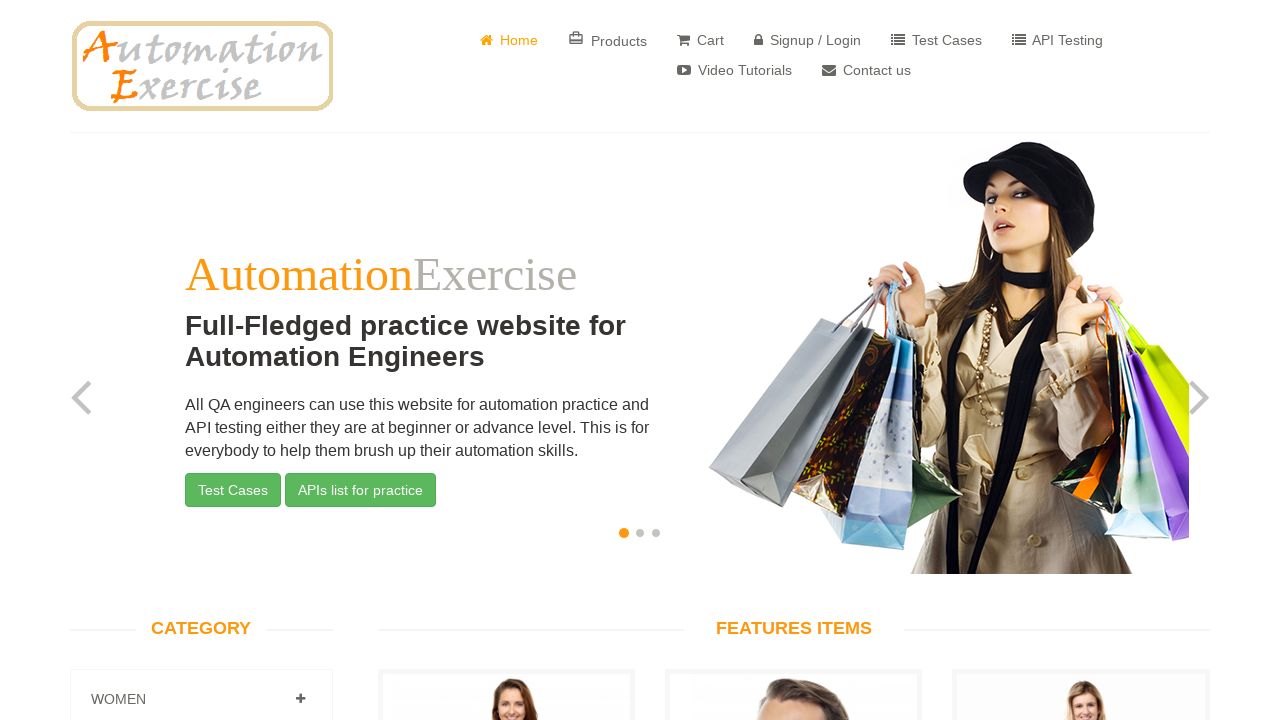

Waited for DOM content to load on Automation Exercise homepage
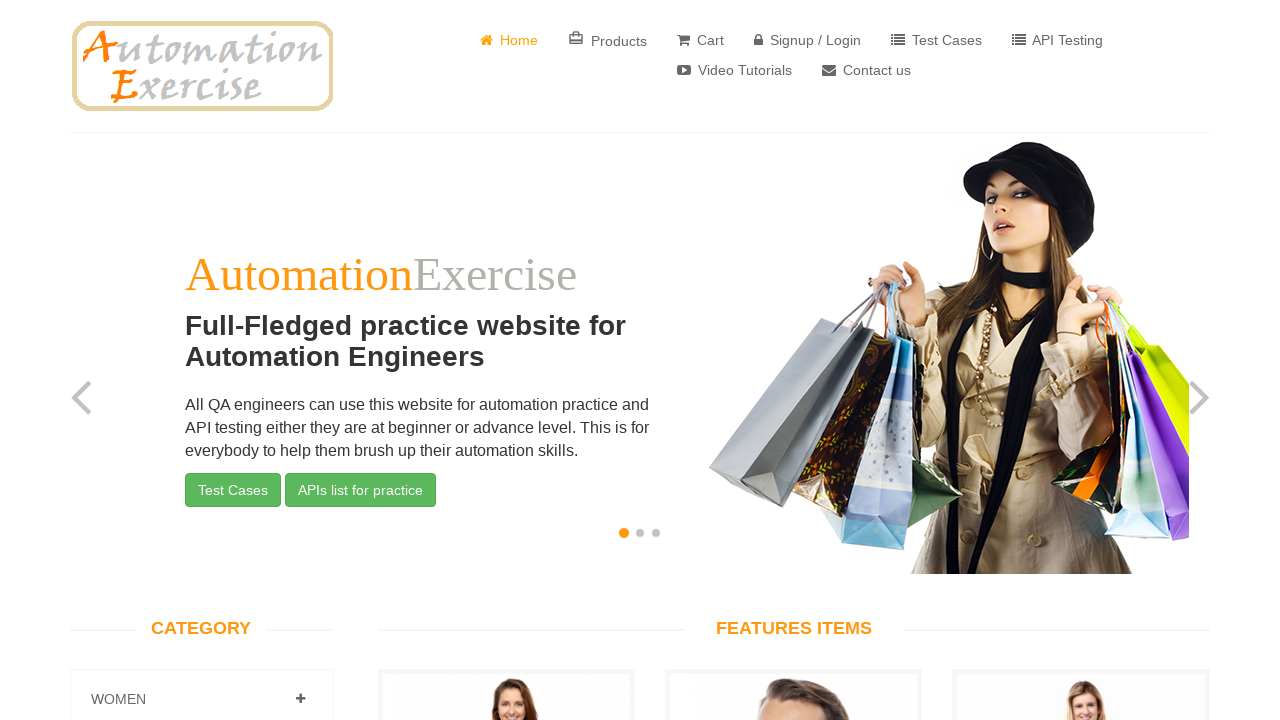

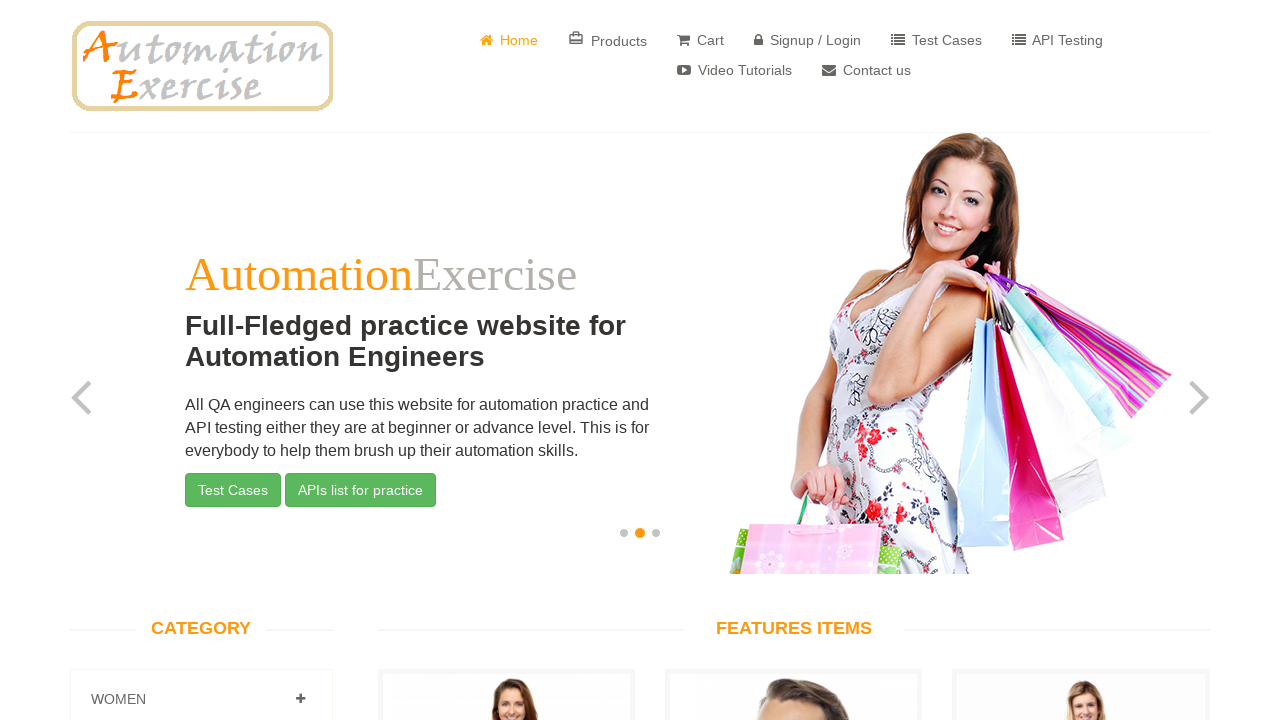